Tests drag and drop functionality by dragging a football element to two different drop zones and verifying successful drops

Starting URL: https://v1.training-support.net/selenium/drag-drop

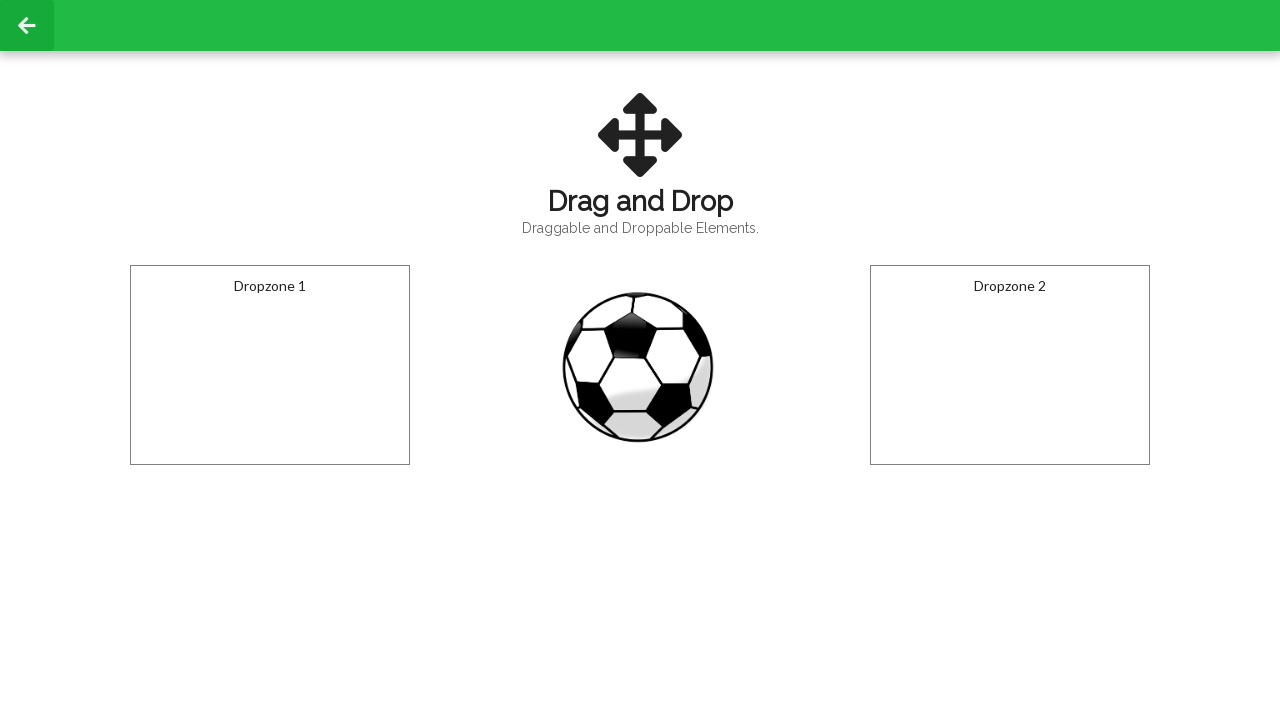

Located the football element with ID 'draggable'
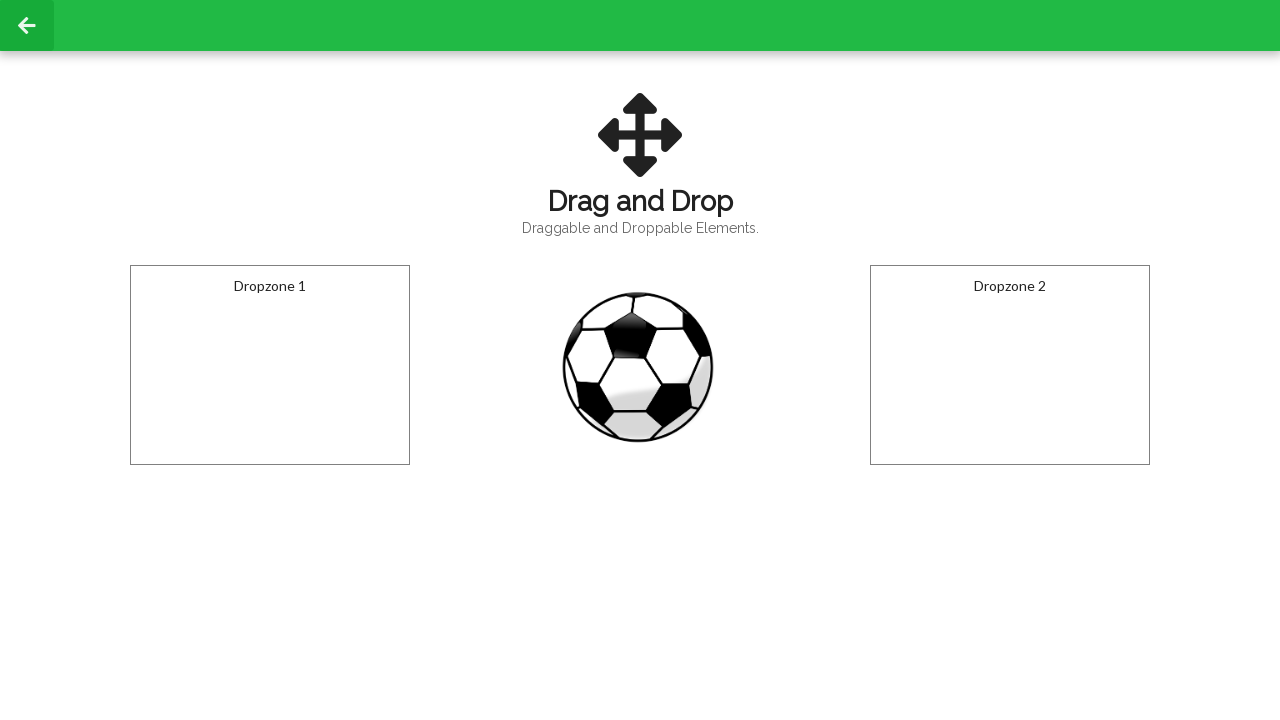

Located the first dropzone with ID 'droppable'
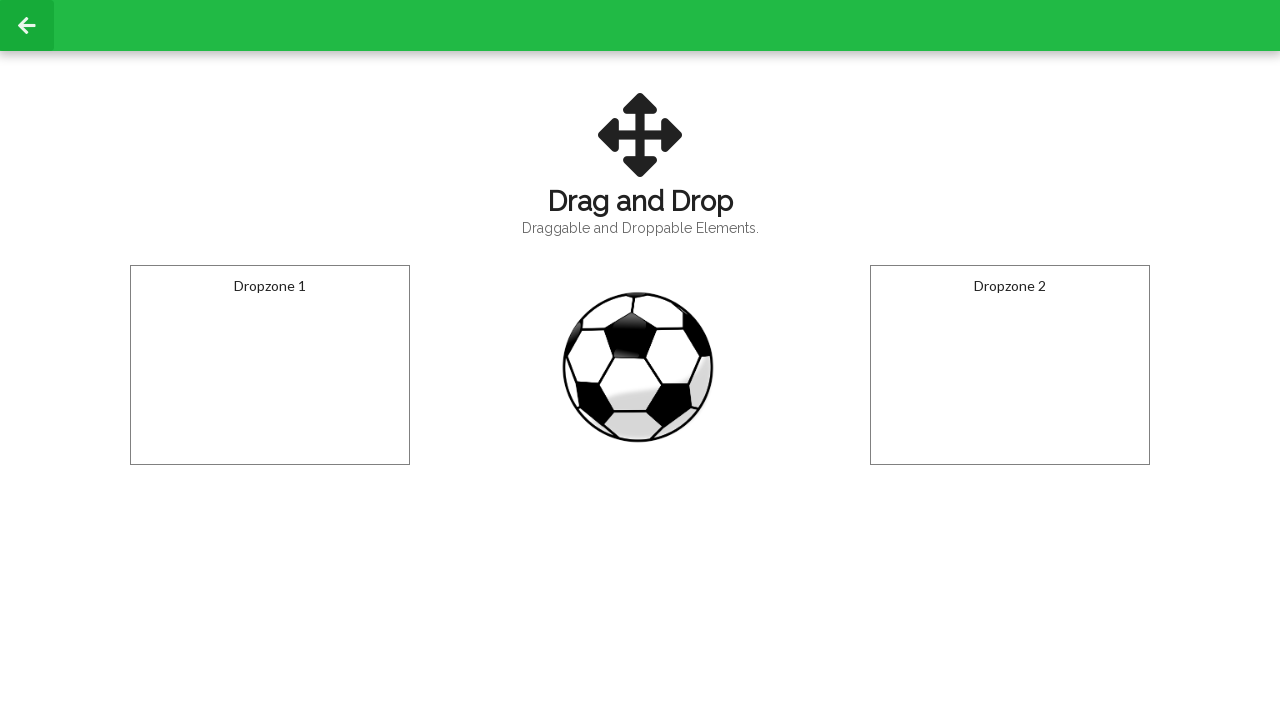

Dragged football element to first dropzone at (270, 365)
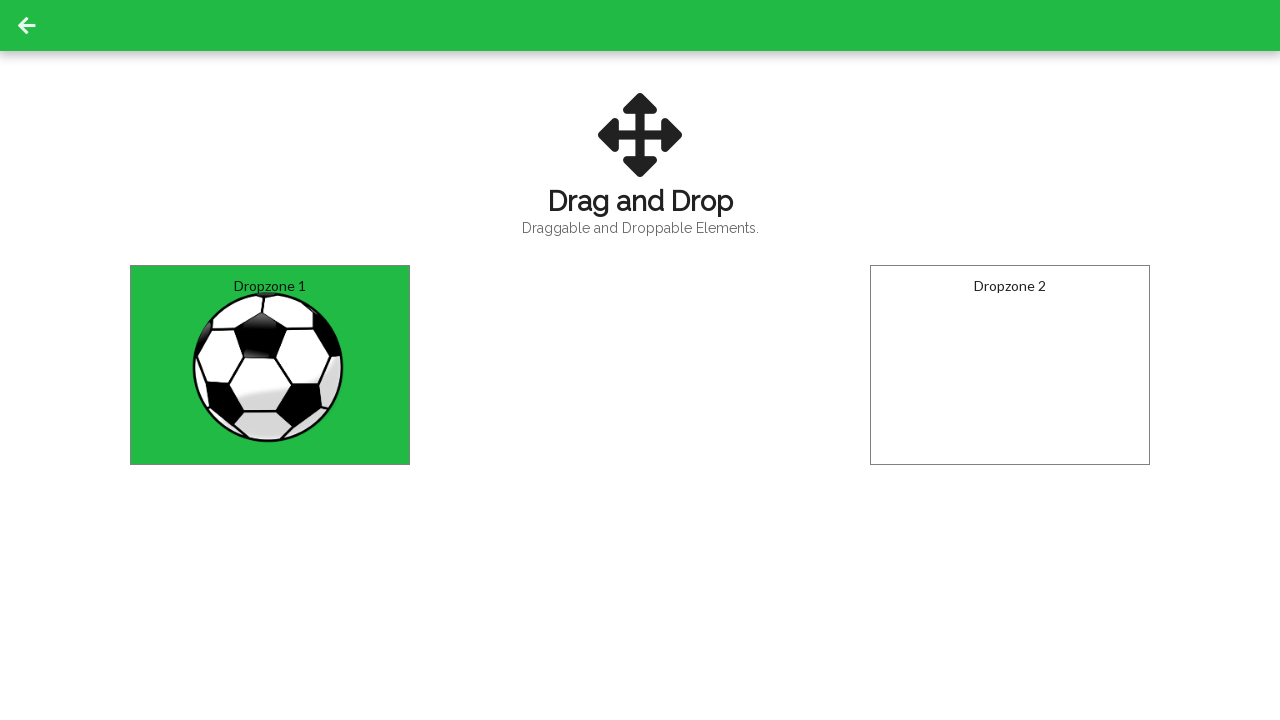

Verified successful drop in first dropzone - 'Dropped!' message appeared
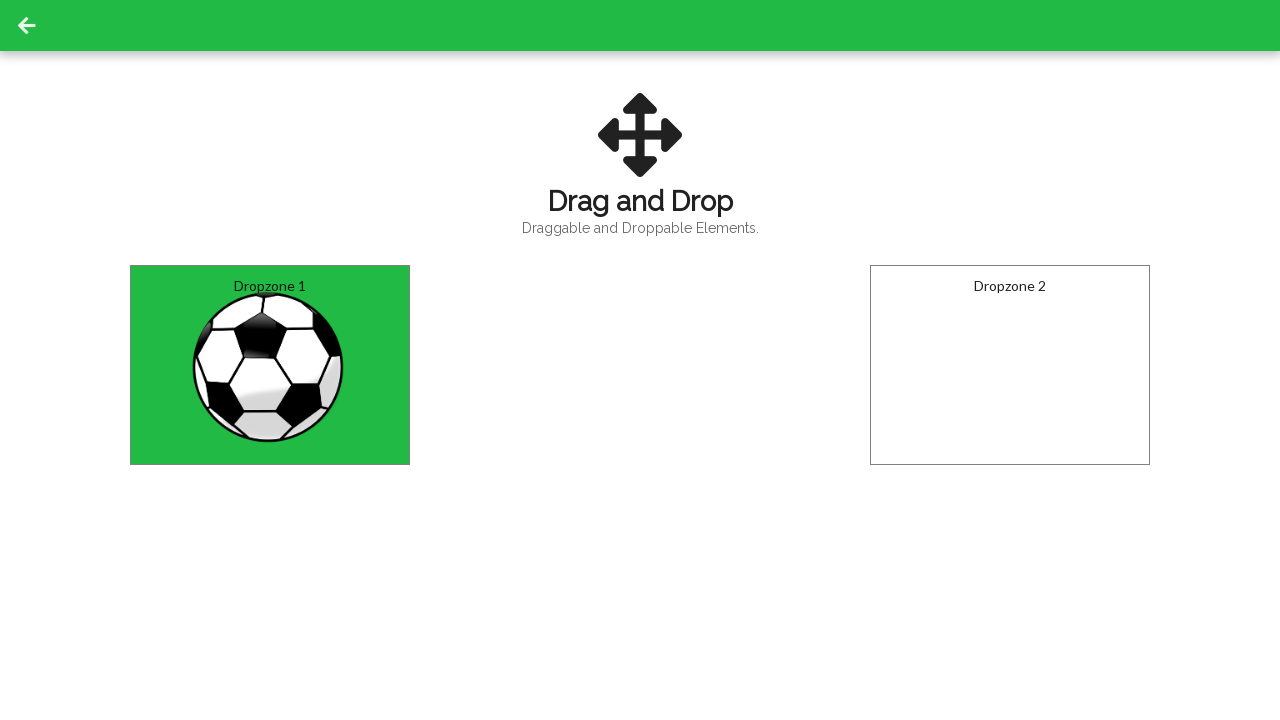

Located the second dropzone with ID 'dropzone2'
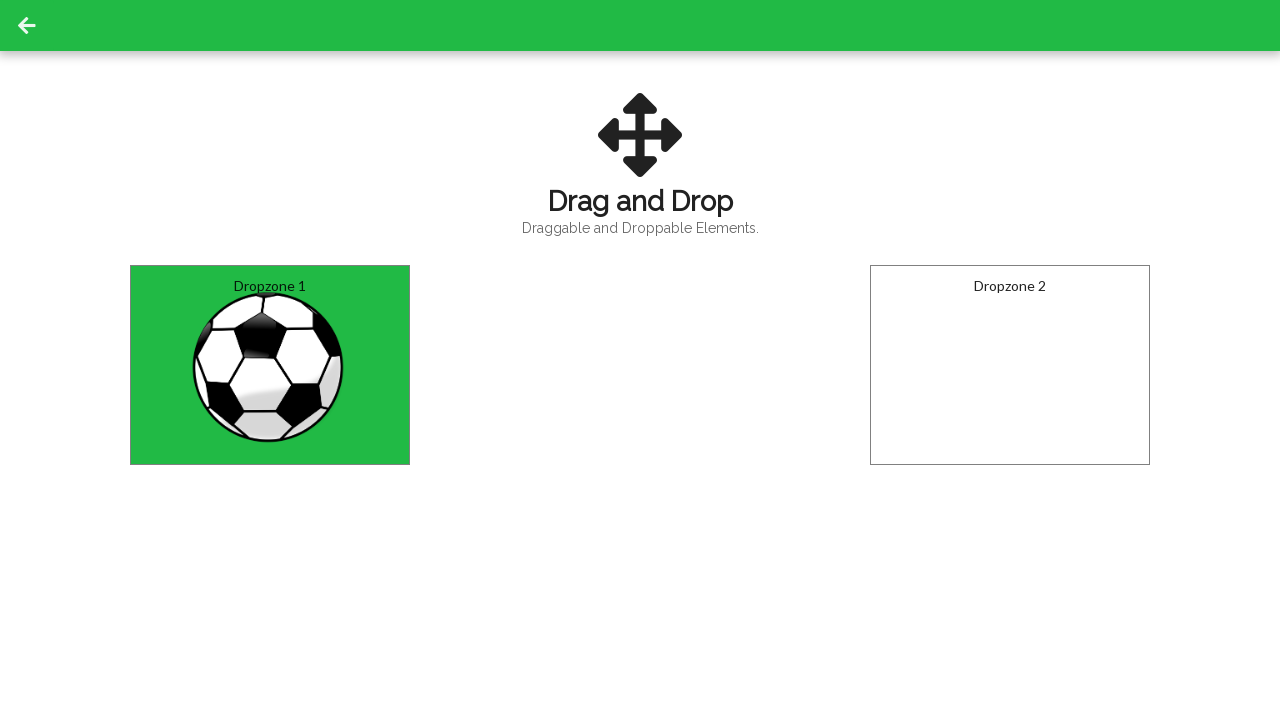

Dragged football element to second dropzone at (1010, 365)
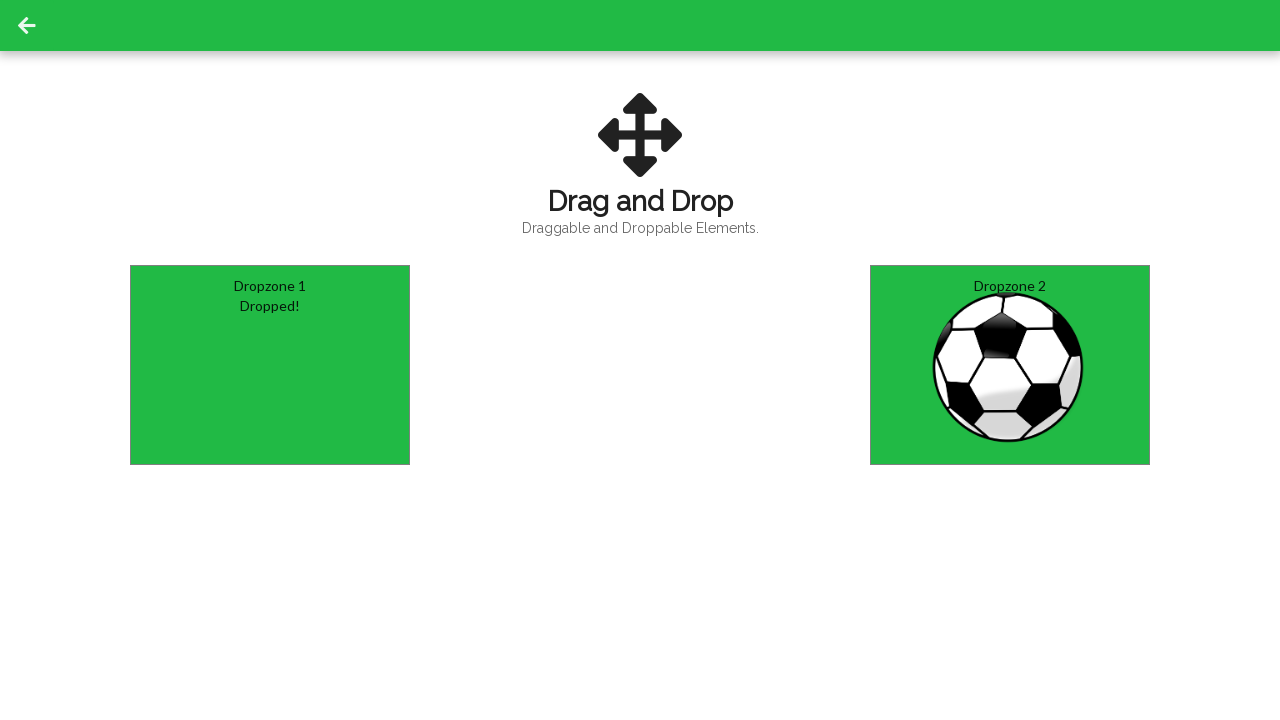

Verified successful drop in second dropzone - 'Dropped!' message appeared
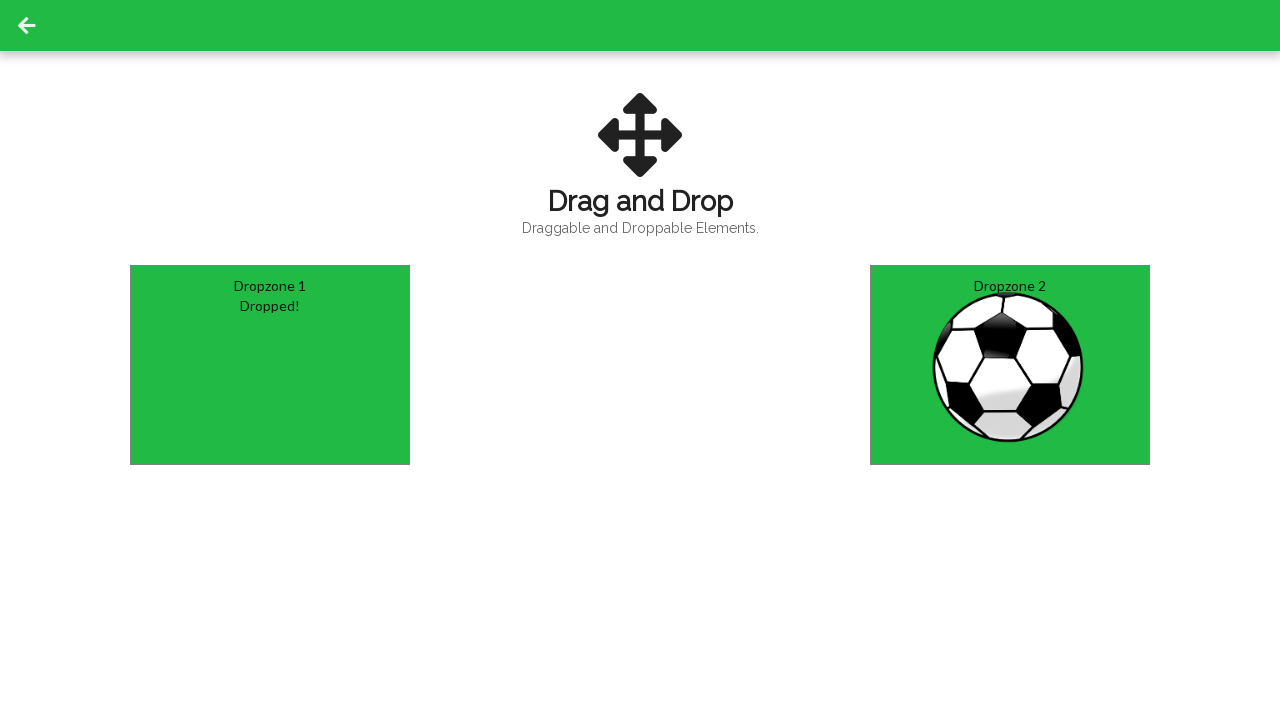

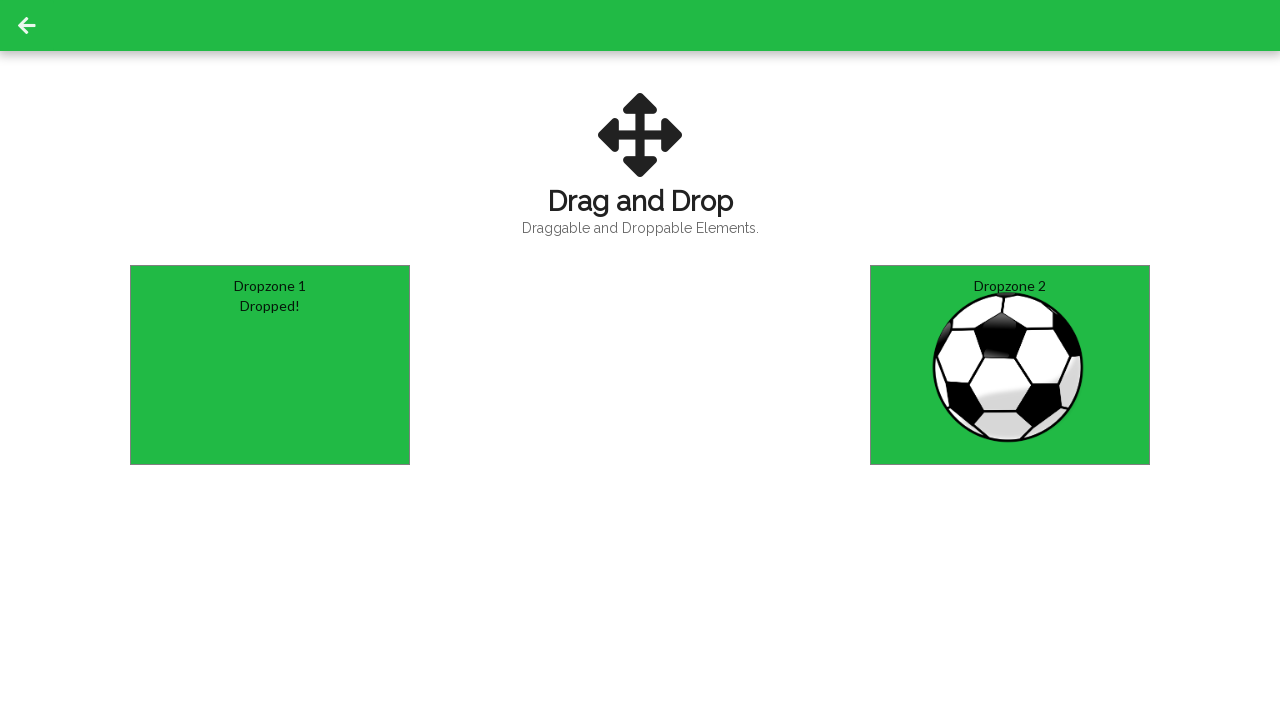